Tests a demo page by typing in a text input, clicking a button, asserting elements and text are present, clicking a link, and verifying no JavaScript errors.

Starting URL: https://seleniumbase.io/demo_page

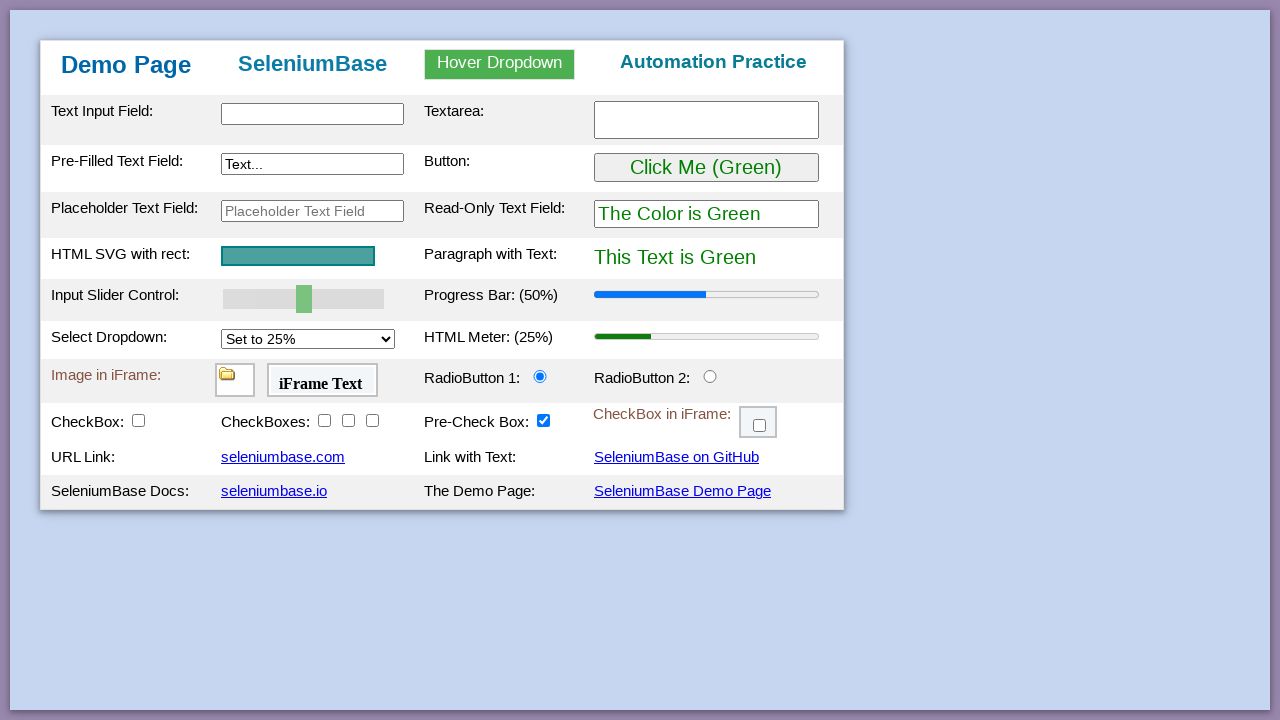

Filled text input with 'This is Automated' on #myTextInput
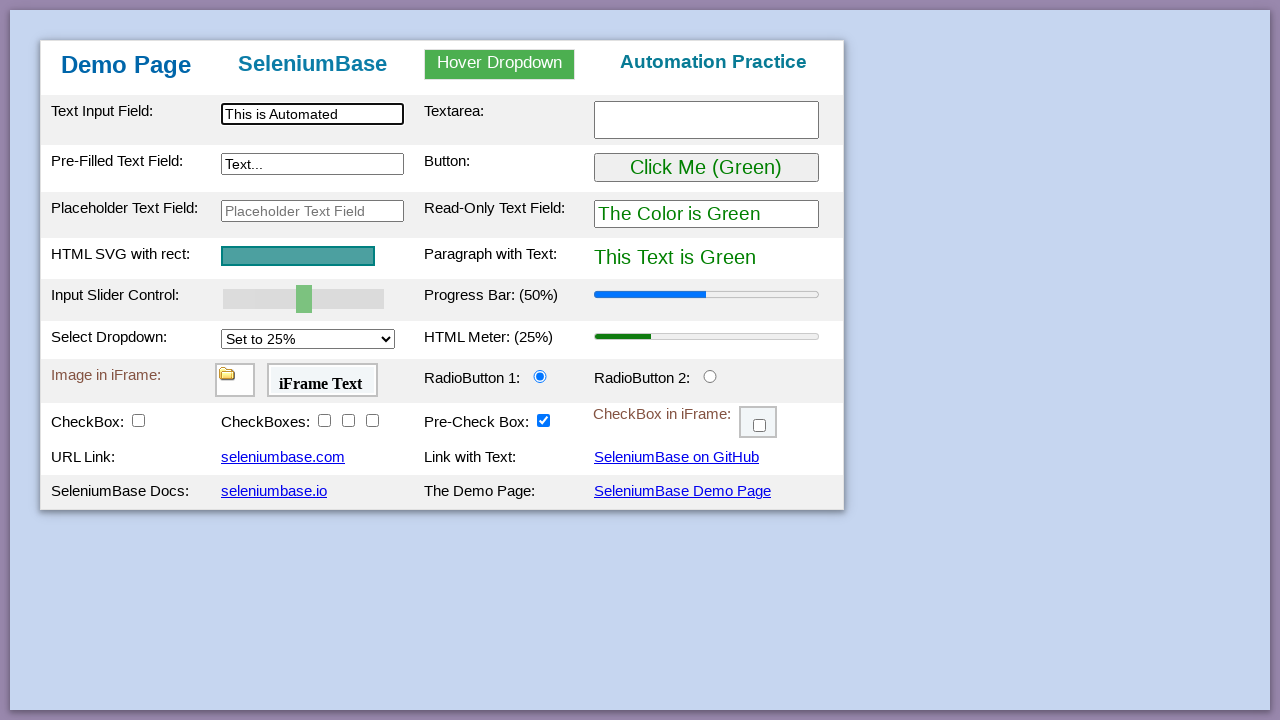

Clicked the button at (706, 168) on #myButton
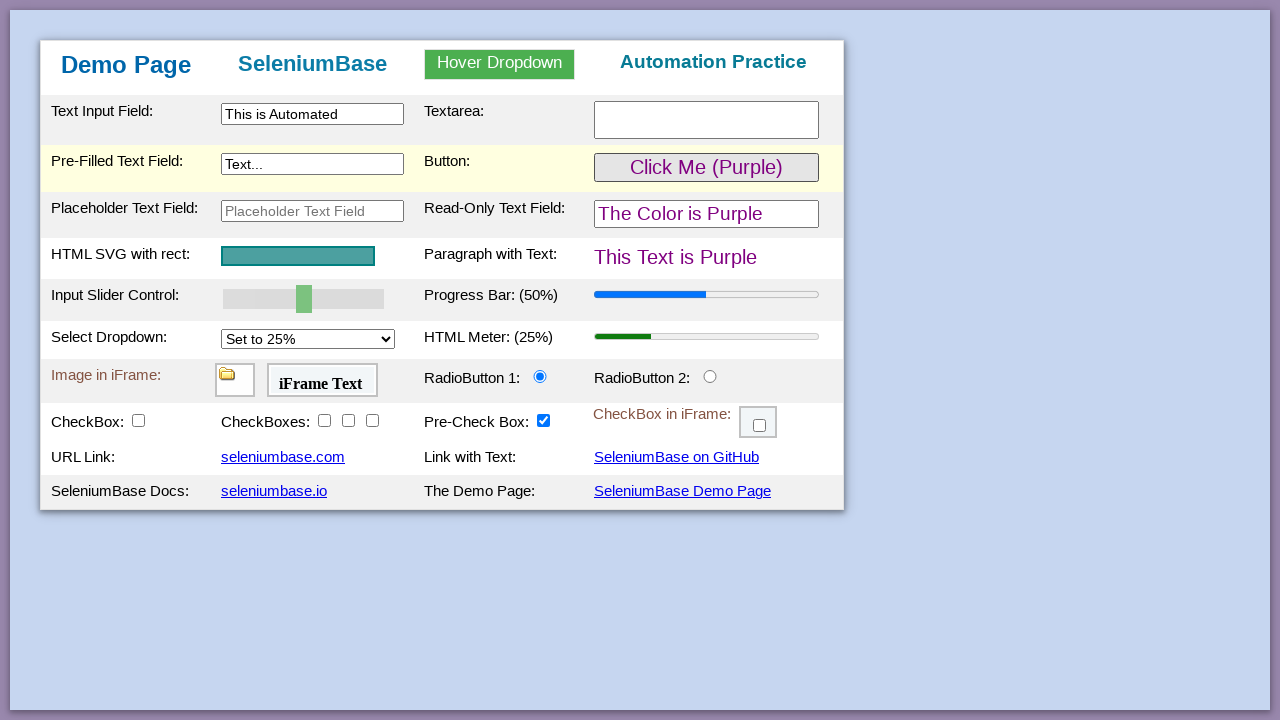

Table body element loaded
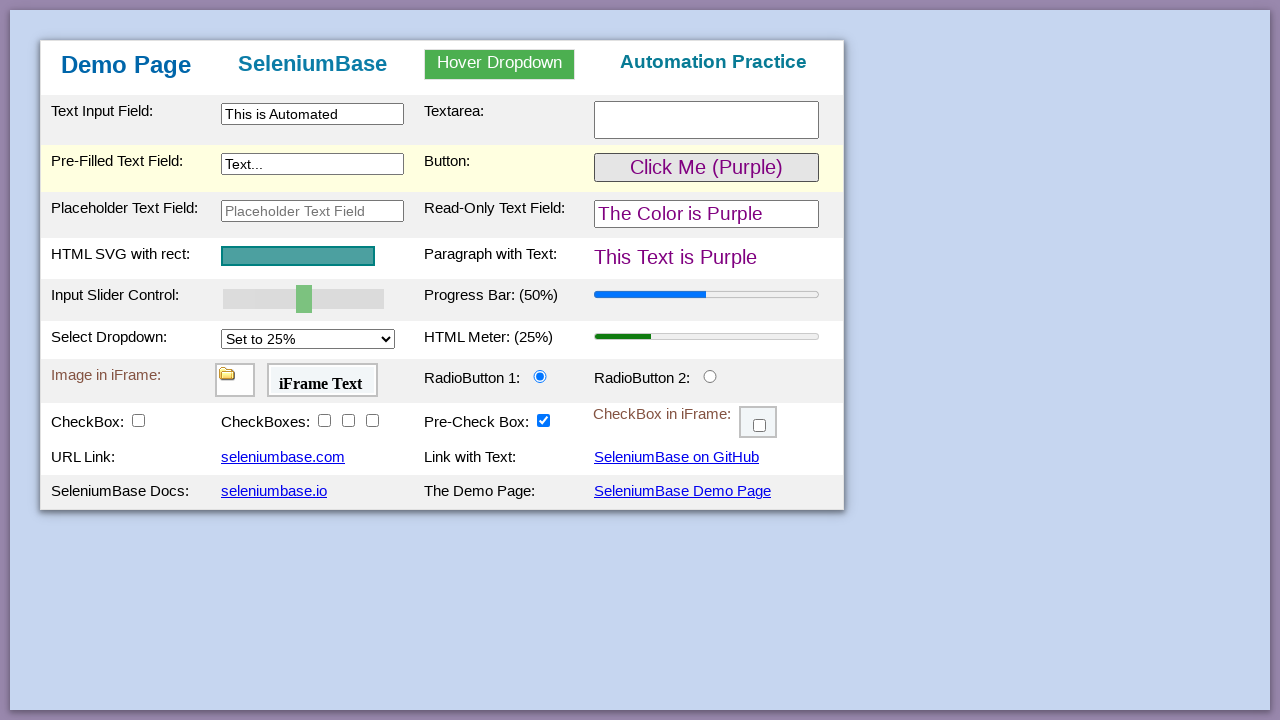

Verified 'Automation Practice' text is present in h3 heading
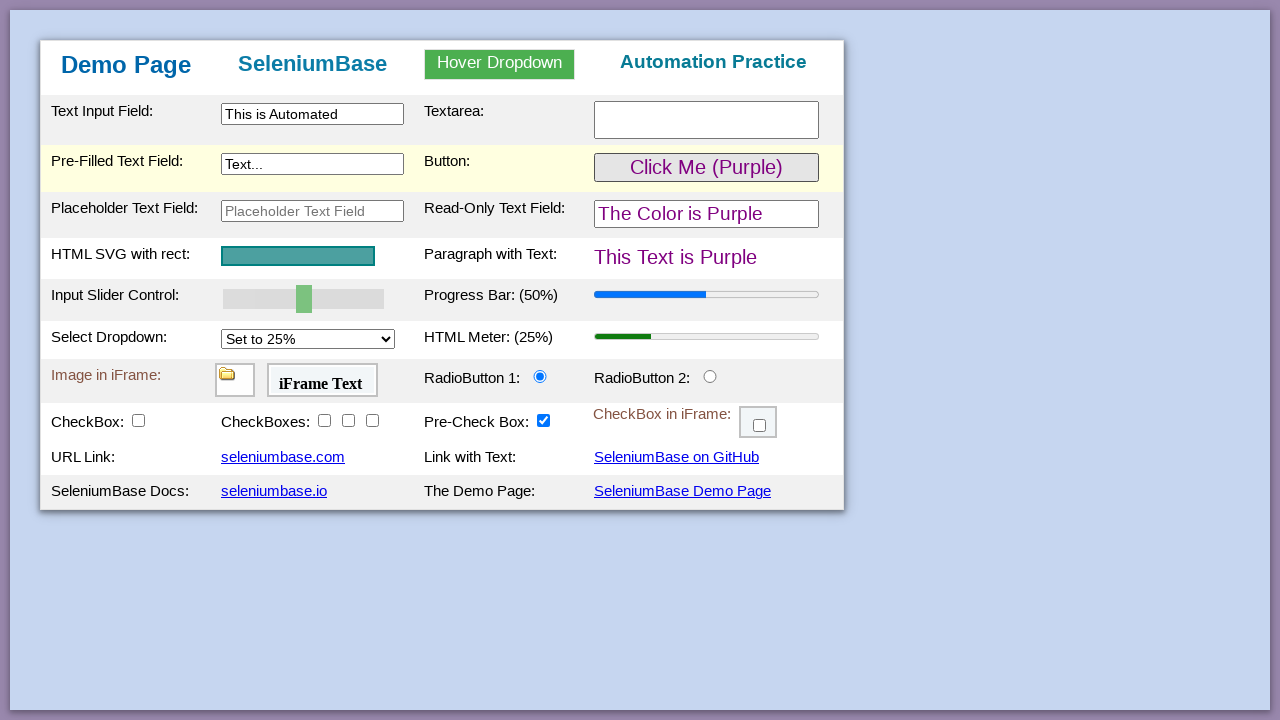

Clicked on SeleniumBase Demo Page link at (682, 491) on a:has-text('SeleniumBase Demo Page')
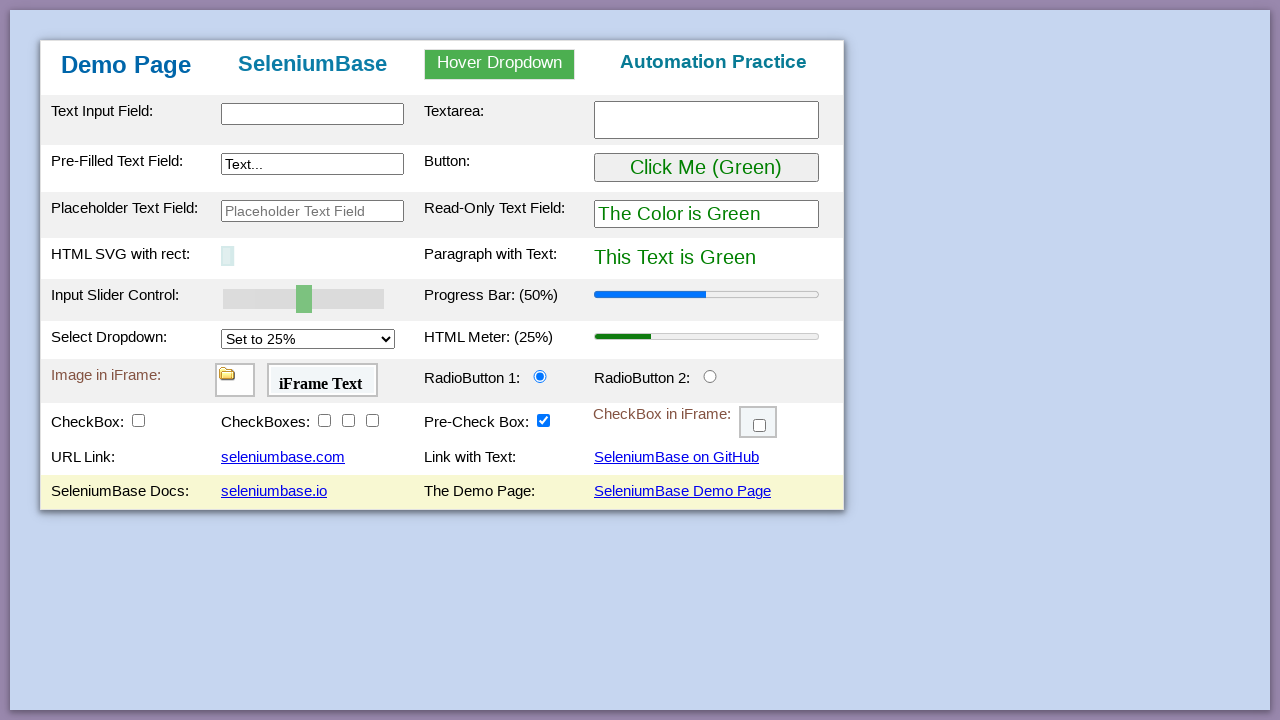

Verified h1 heading text is exactly 'Demo Page'
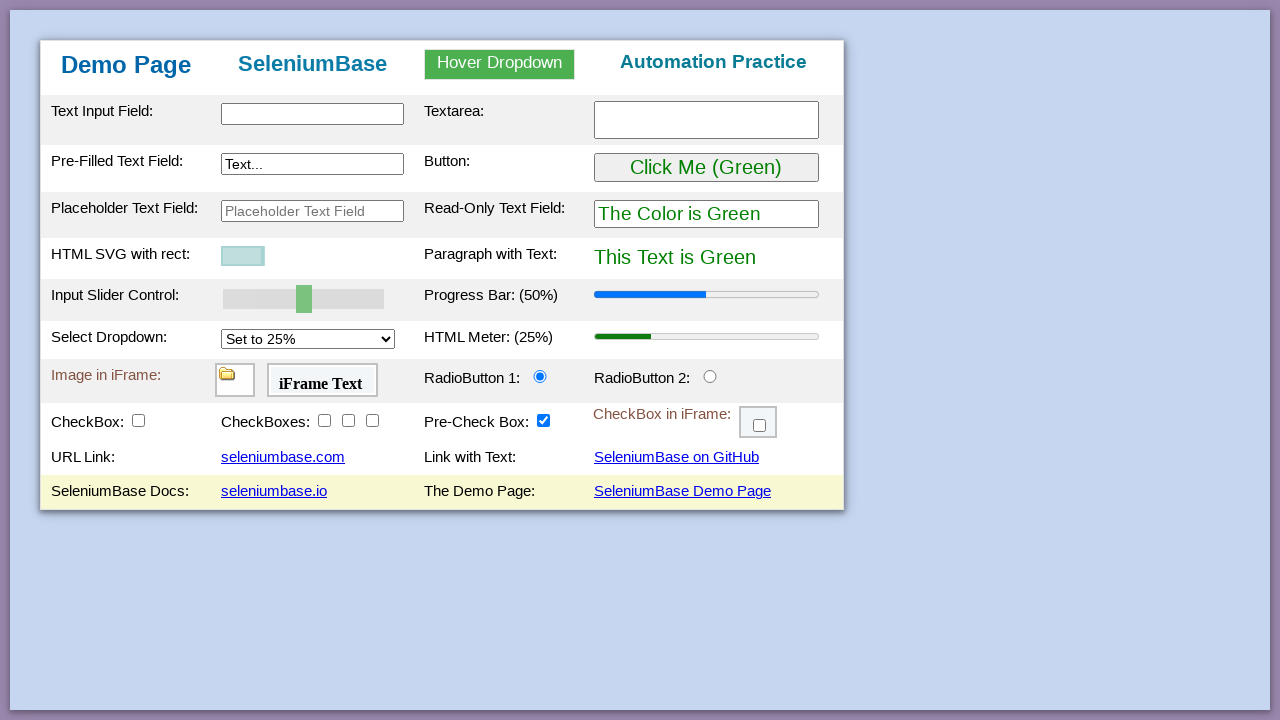

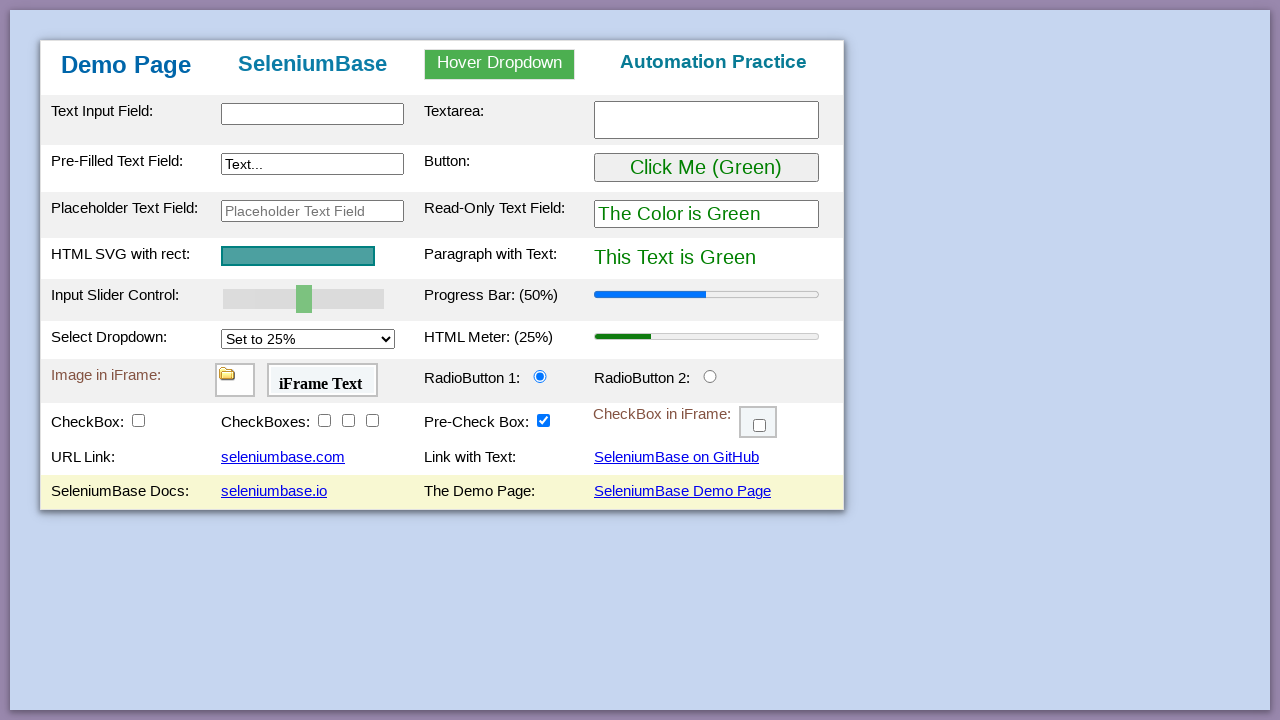